Tests file download functionality by navigating to a download page and clicking on a file link to initiate download

Starting URL: http://the-internet.herokuapp.com/download

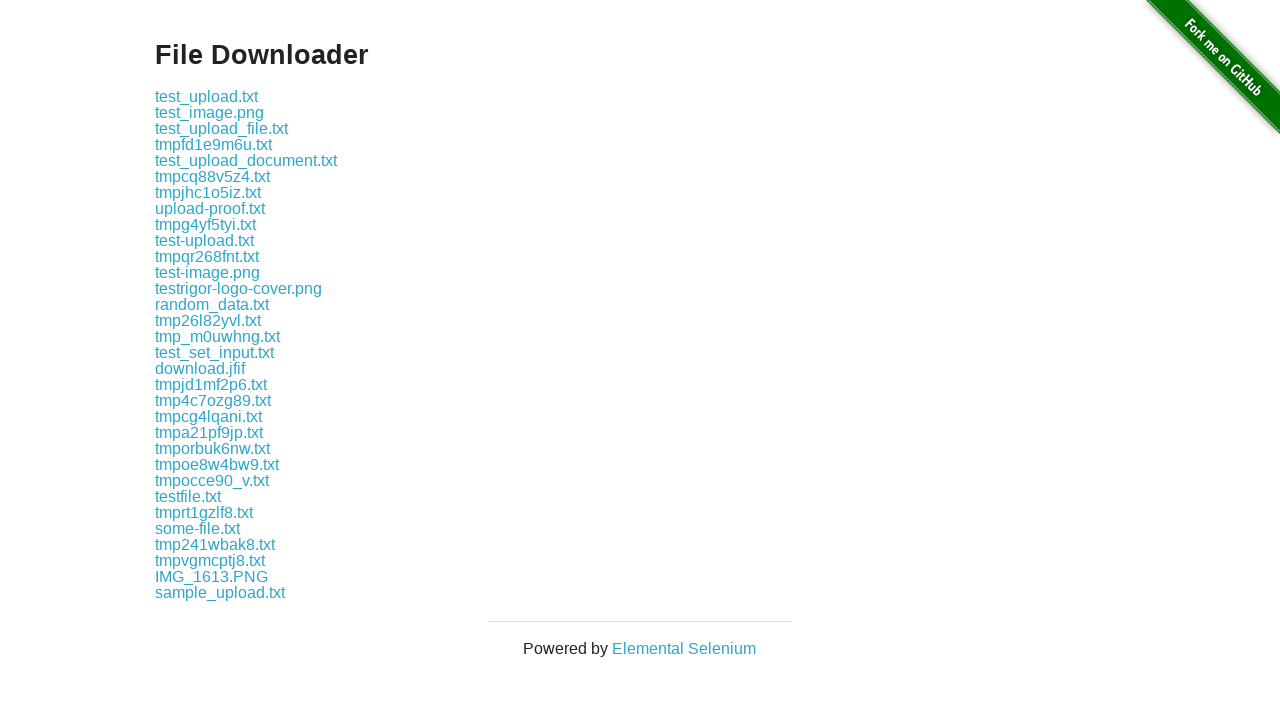

Waited for page to load with networkidle state
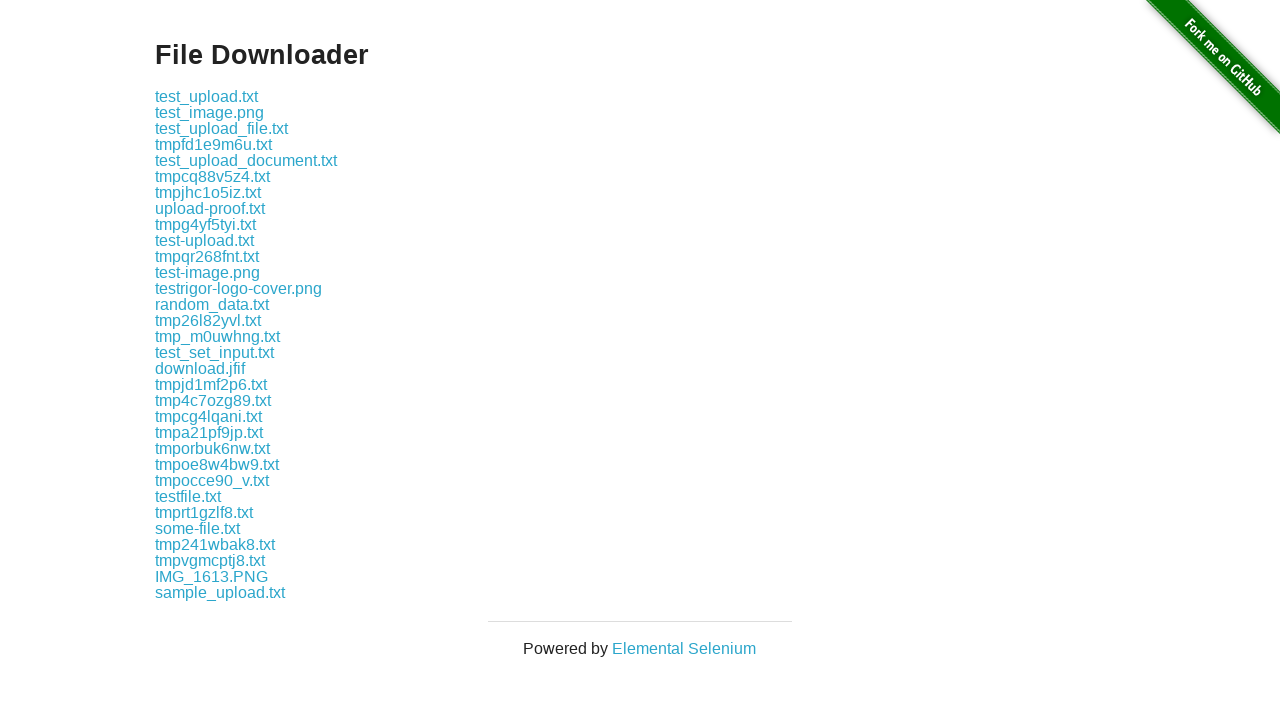

Clicked on file link 'some-file.txt' to initiate download at (198, 528) on xpath=//a[text()='some-file.txt']
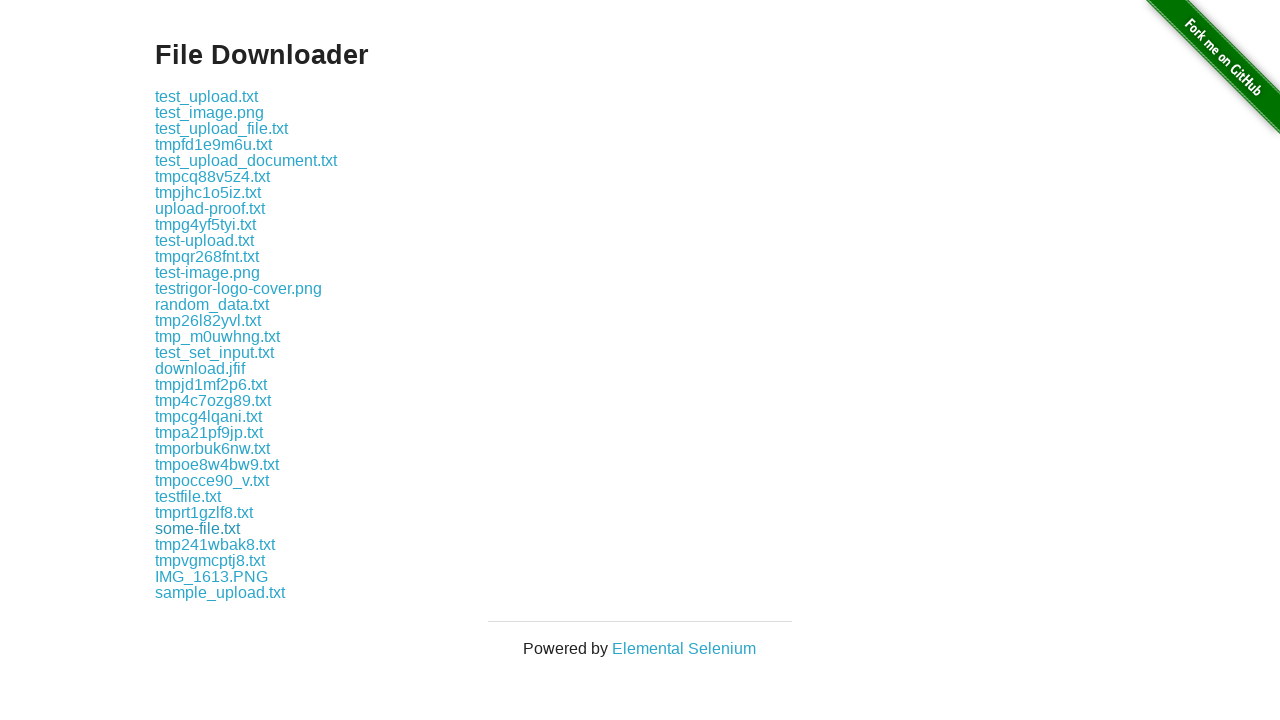

Waited 3 seconds for download to complete
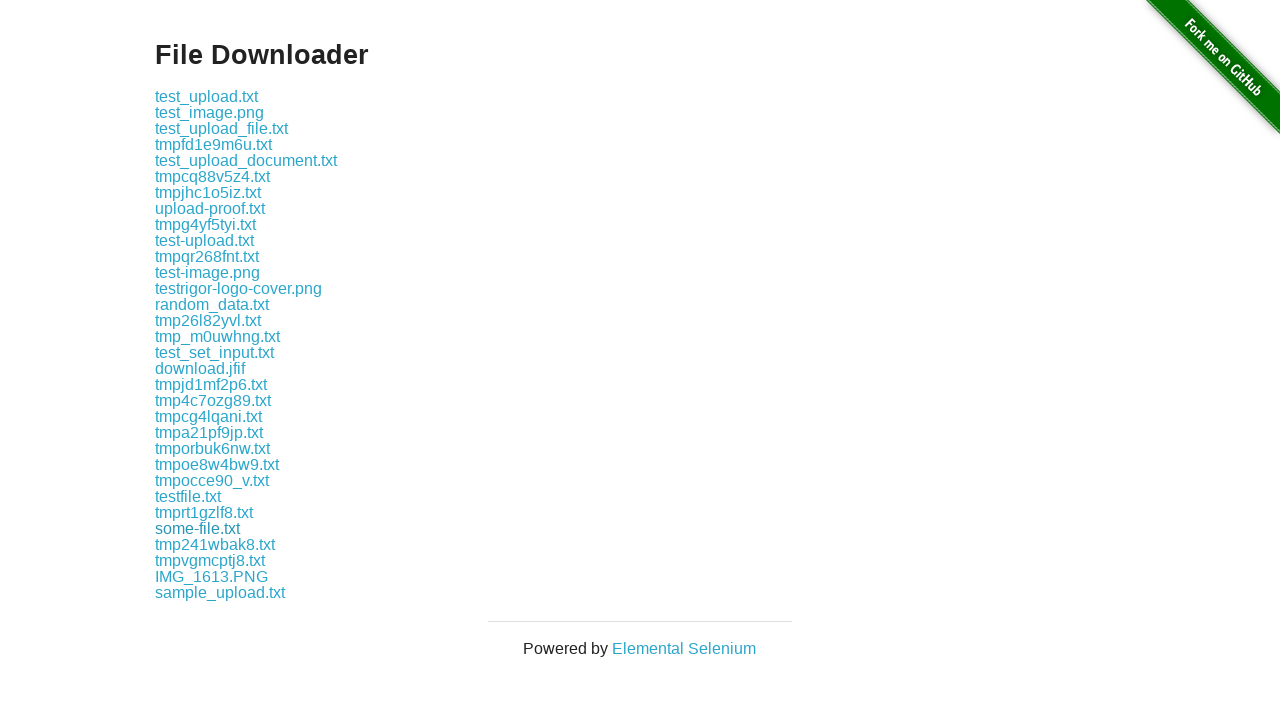

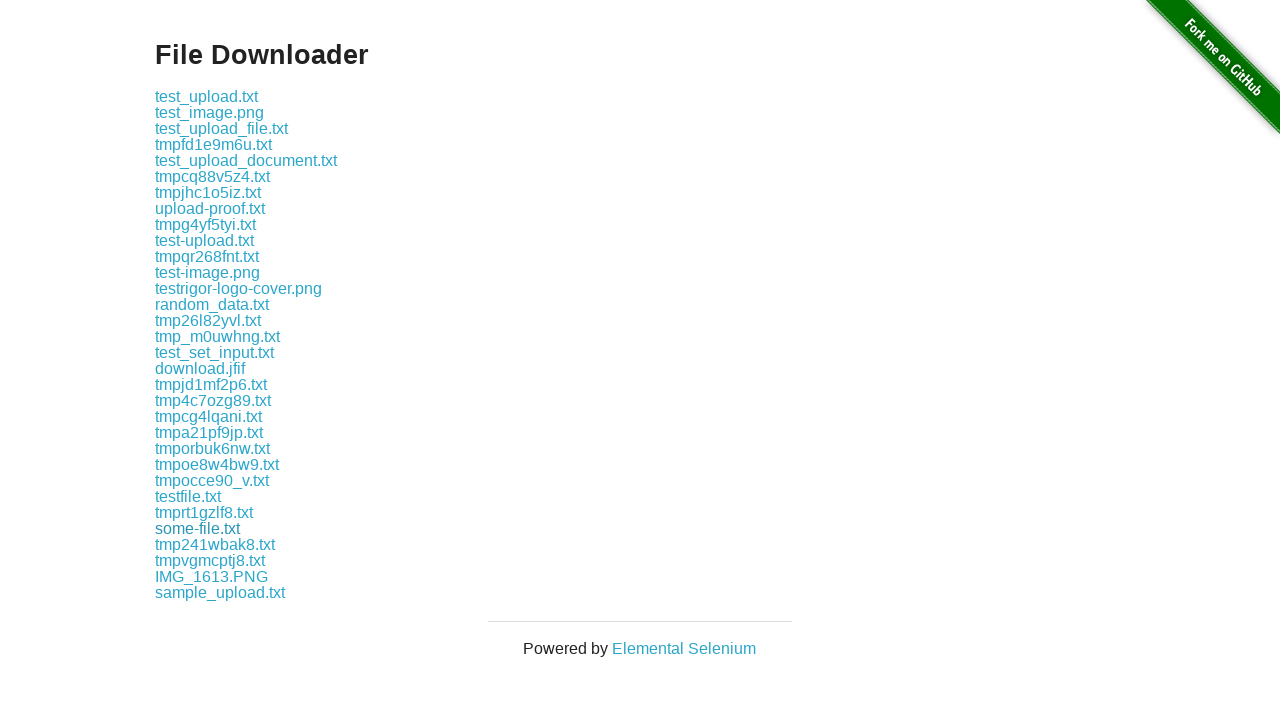